Tests that the Clear completed button displays the correct text after marking an item complete

Starting URL: https://demo.playwright.dev/todomvc

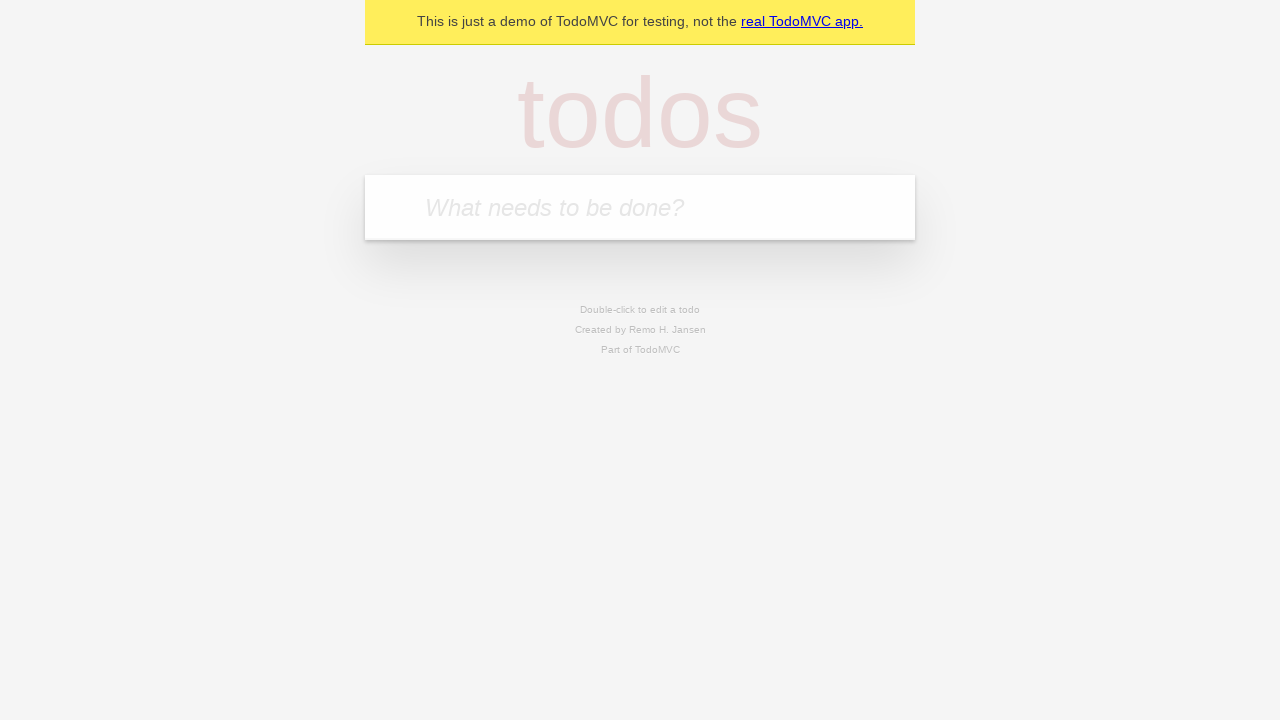

Filled todo input with 'buy some cheese' on internal:attr=[placeholder="What needs to be done?"i]
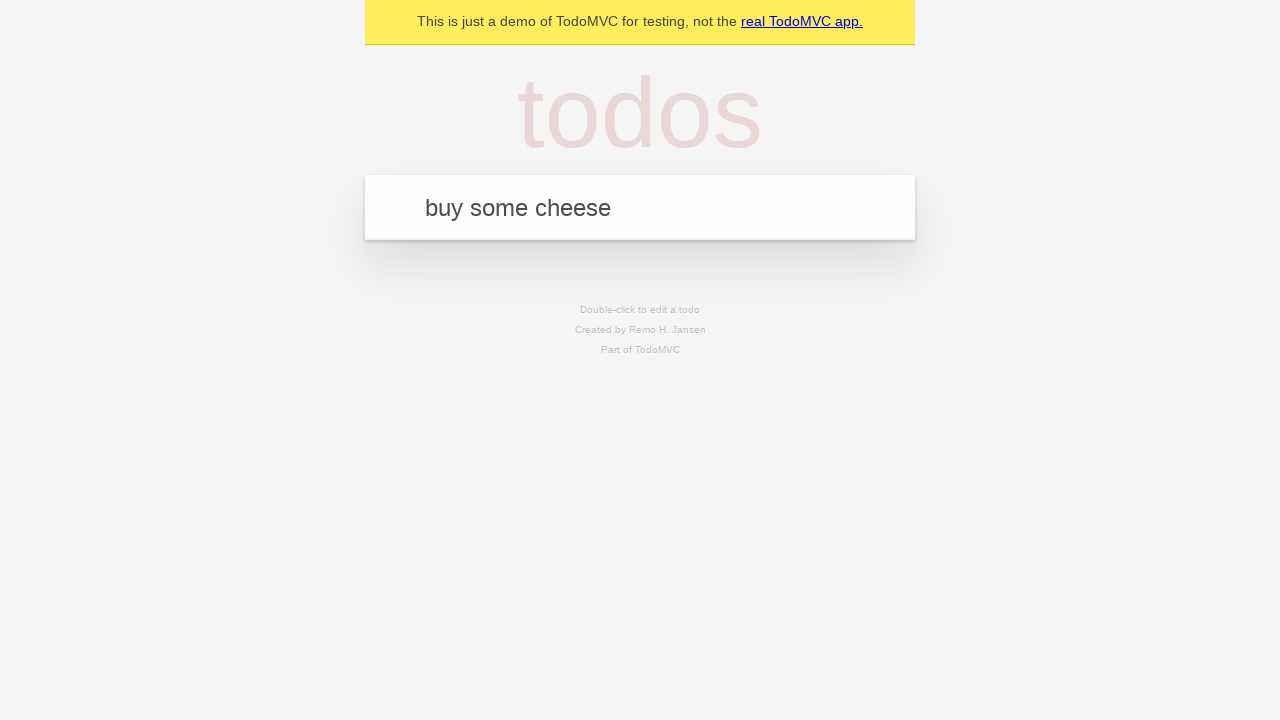

Pressed Enter to create first todo on internal:attr=[placeholder="What needs to be done?"i]
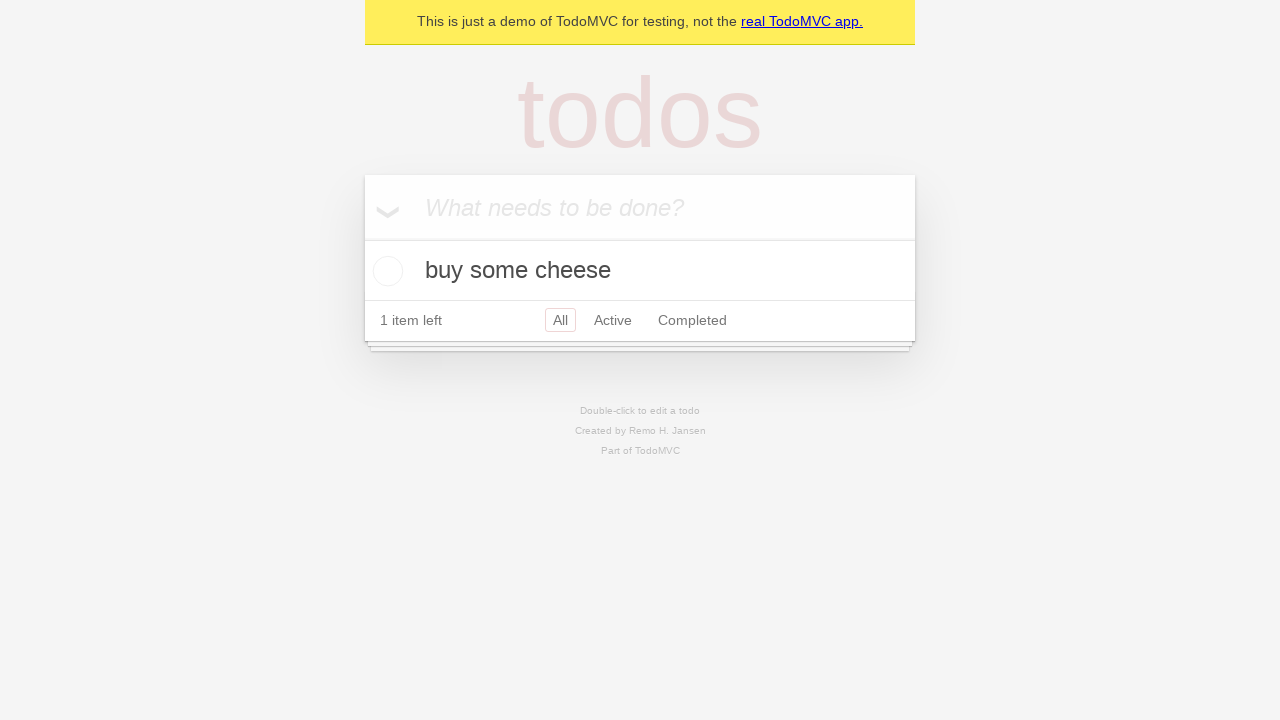

Filled todo input with 'feed the cat' on internal:attr=[placeholder="What needs to be done?"i]
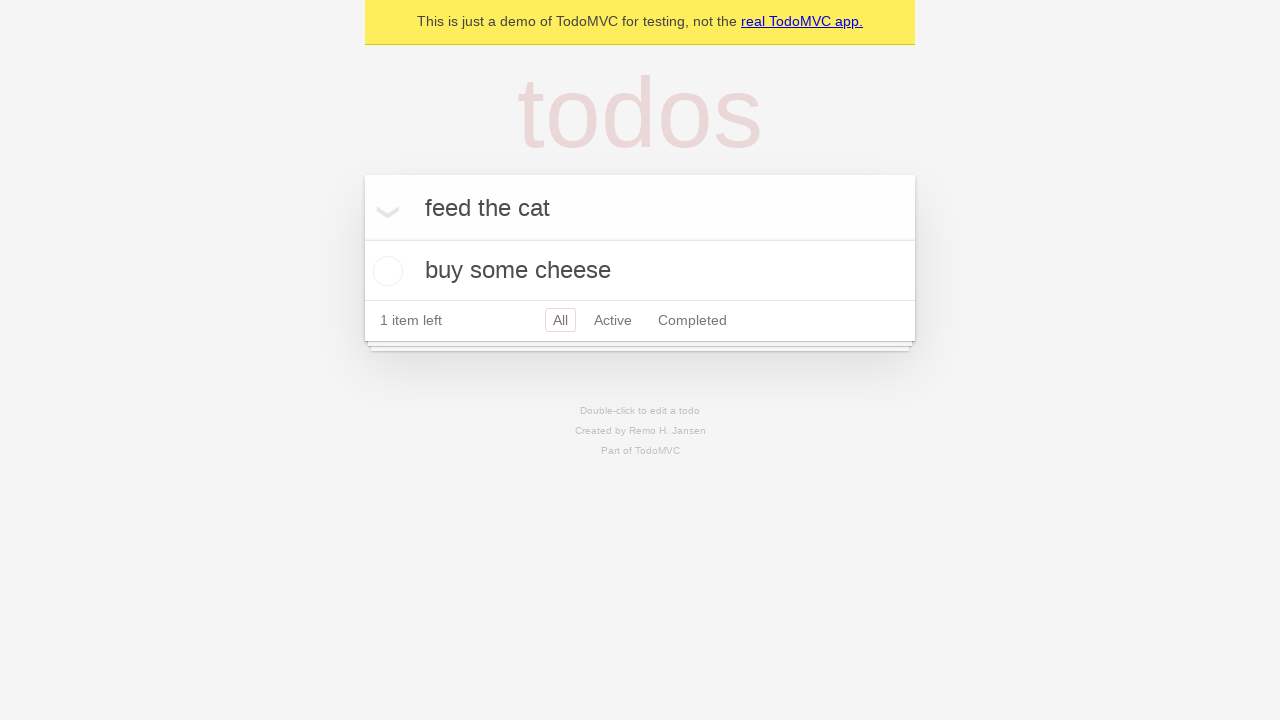

Pressed Enter to create second todo on internal:attr=[placeholder="What needs to be done?"i]
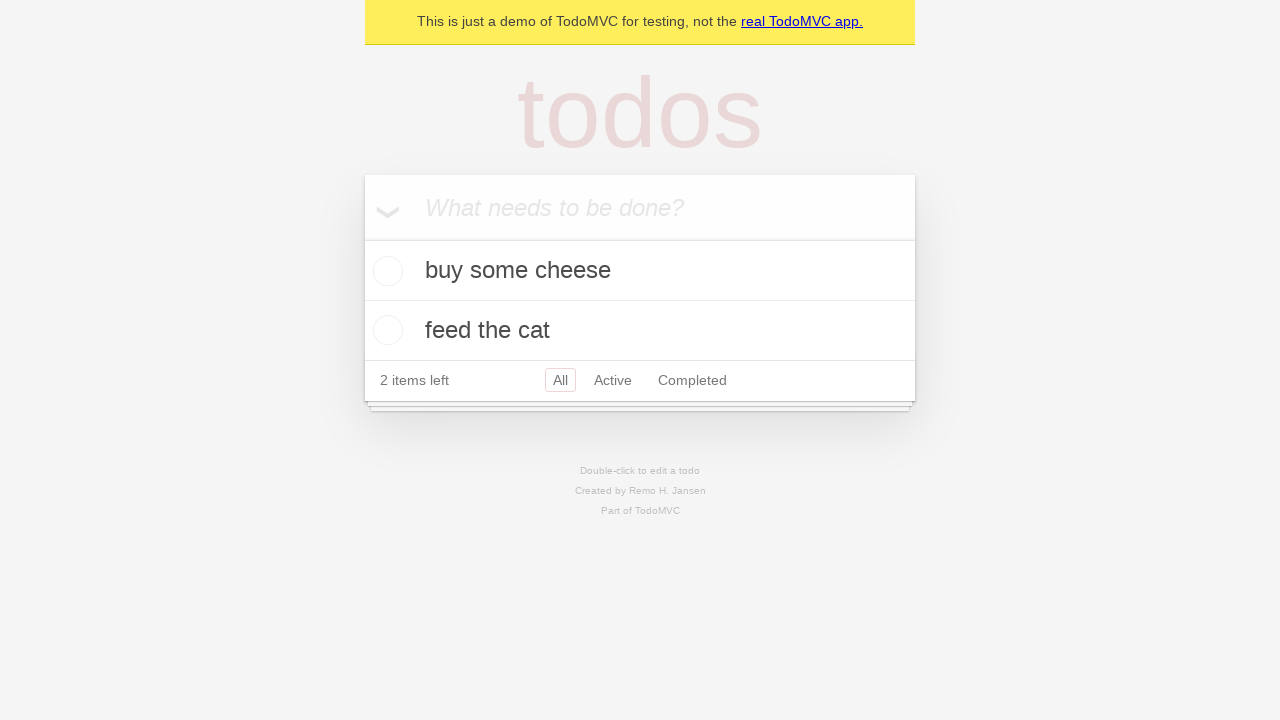

Filled todo input with 'book a doctors appointment' on internal:attr=[placeholder="What needs to be done?"i]
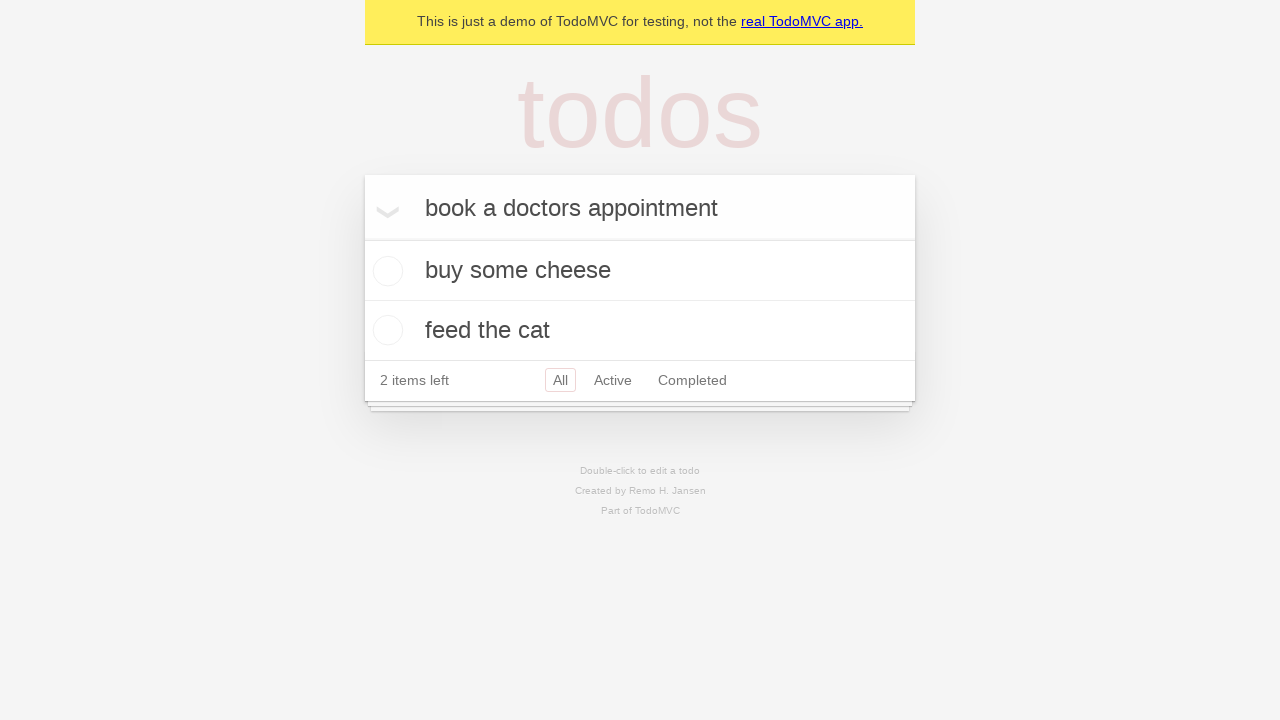

Pressed Enter to create third todo on internal:attr=[placeholder="What needs to be done?"i]
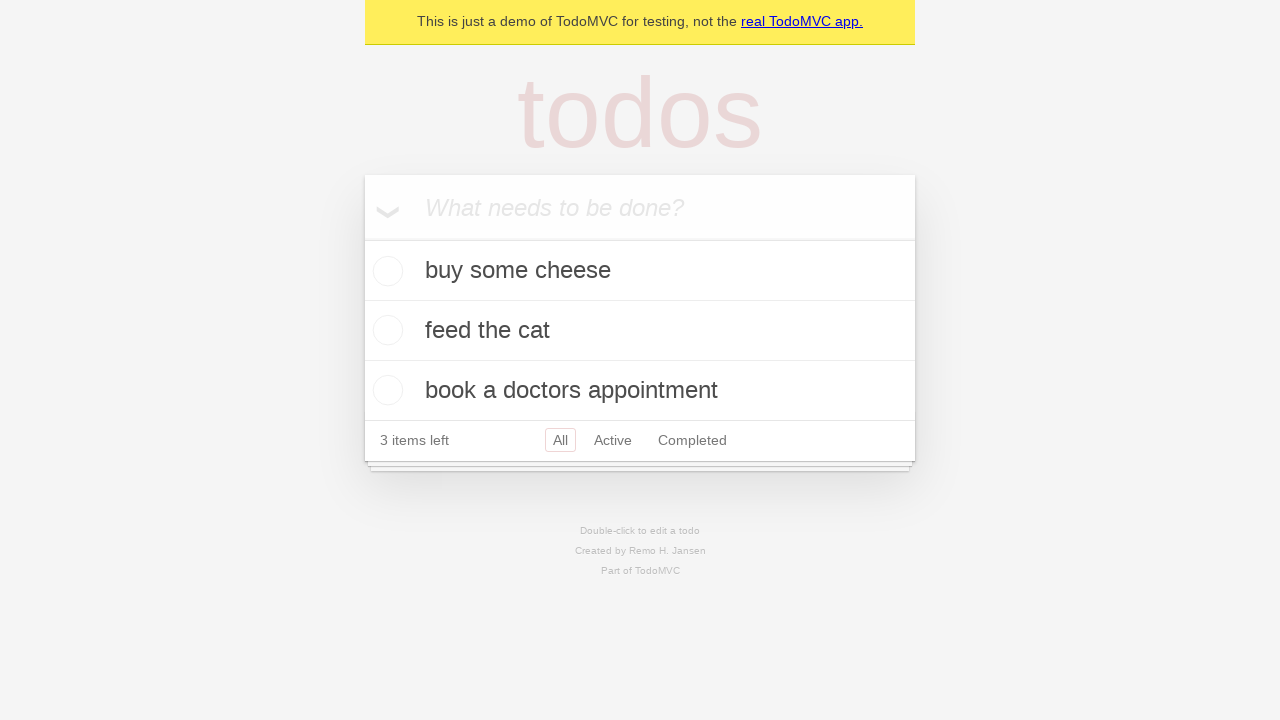

Checked the first todo item as complete at (385, 271) on .todo-list li .toggle >> nth=0
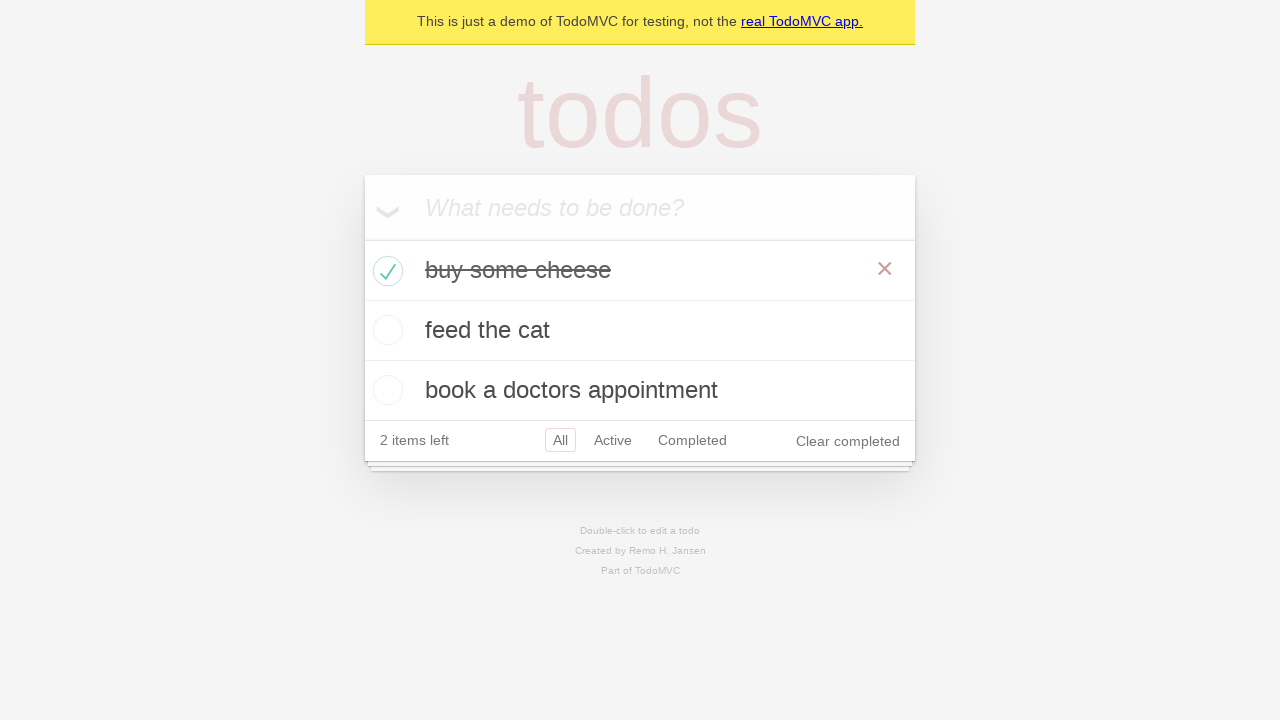

Clear completed button appeared after marking item complete
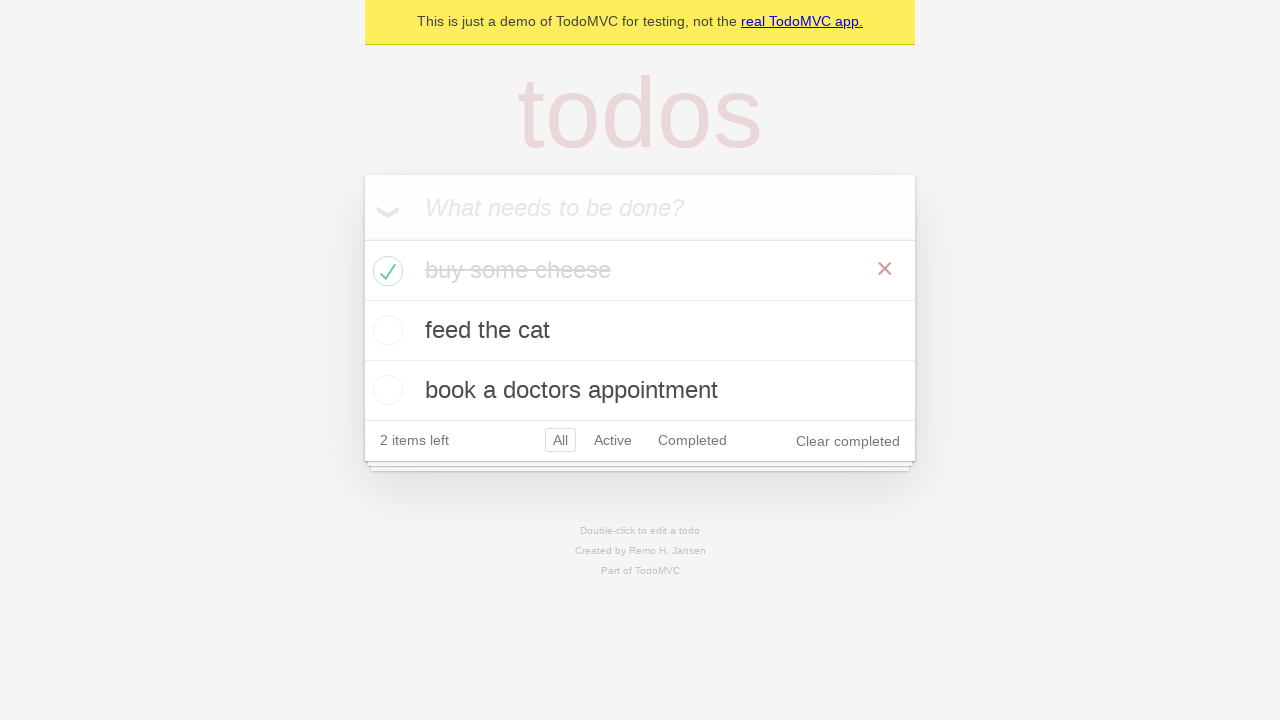

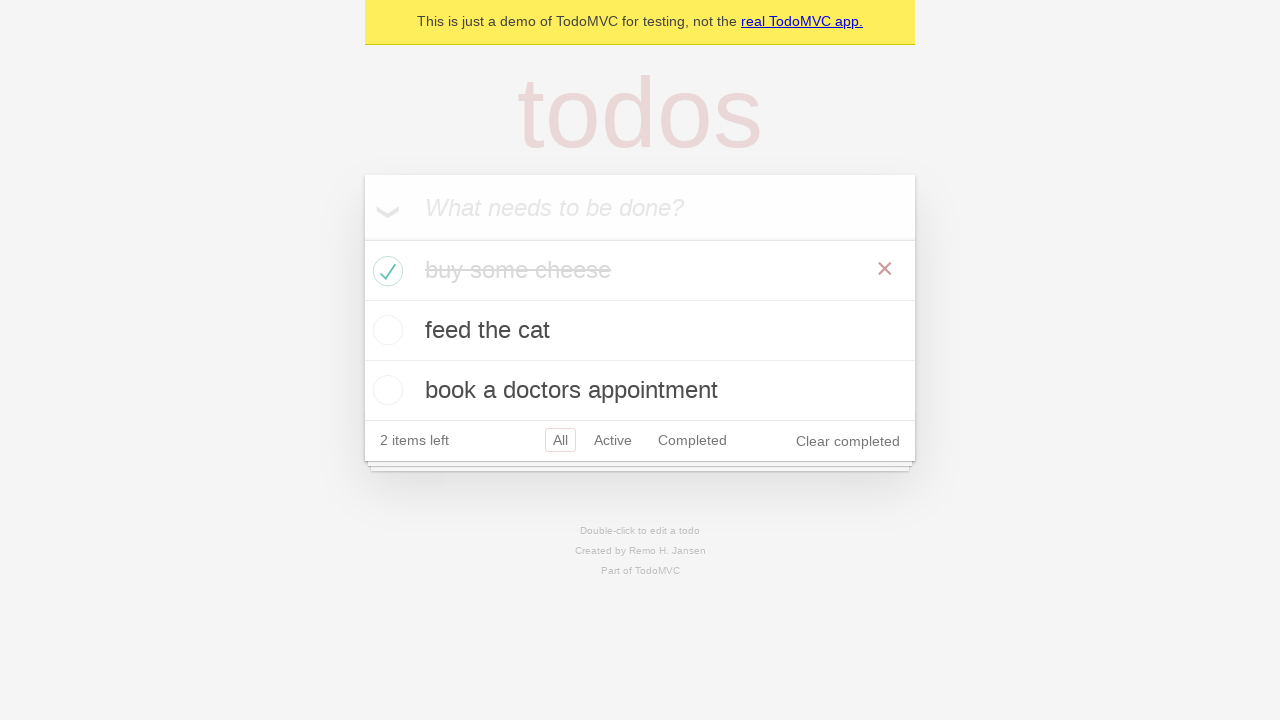